Opens YouTube and locates the YouTube logo/button element using ID selector

Starting URL: https://www.youtube.com/

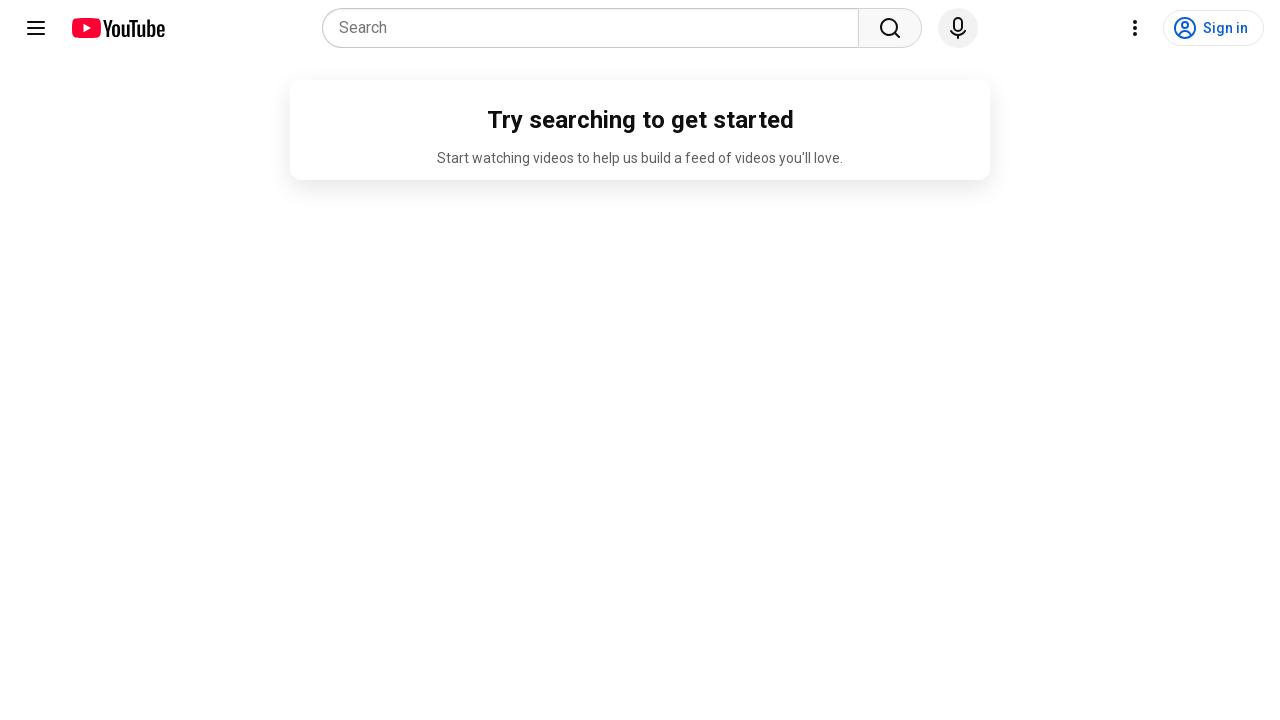

Navigated to YouTube homepage
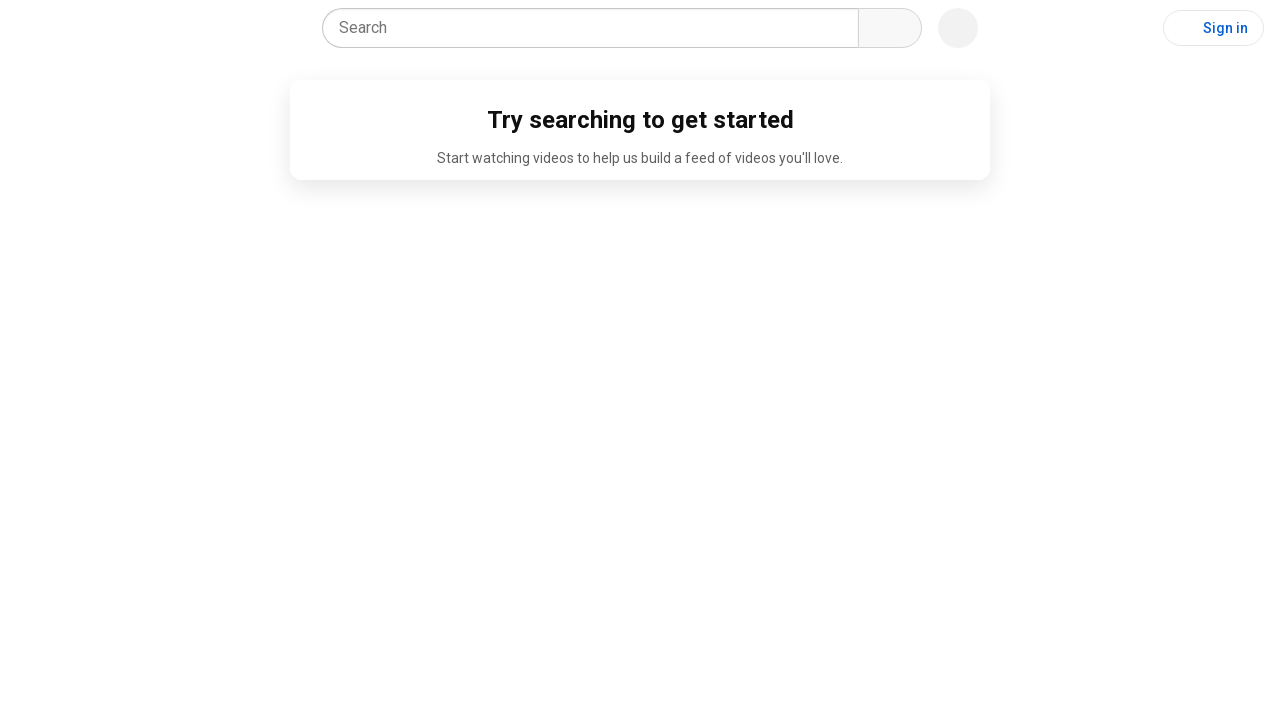

Located YouTube logo/button element using ID selector
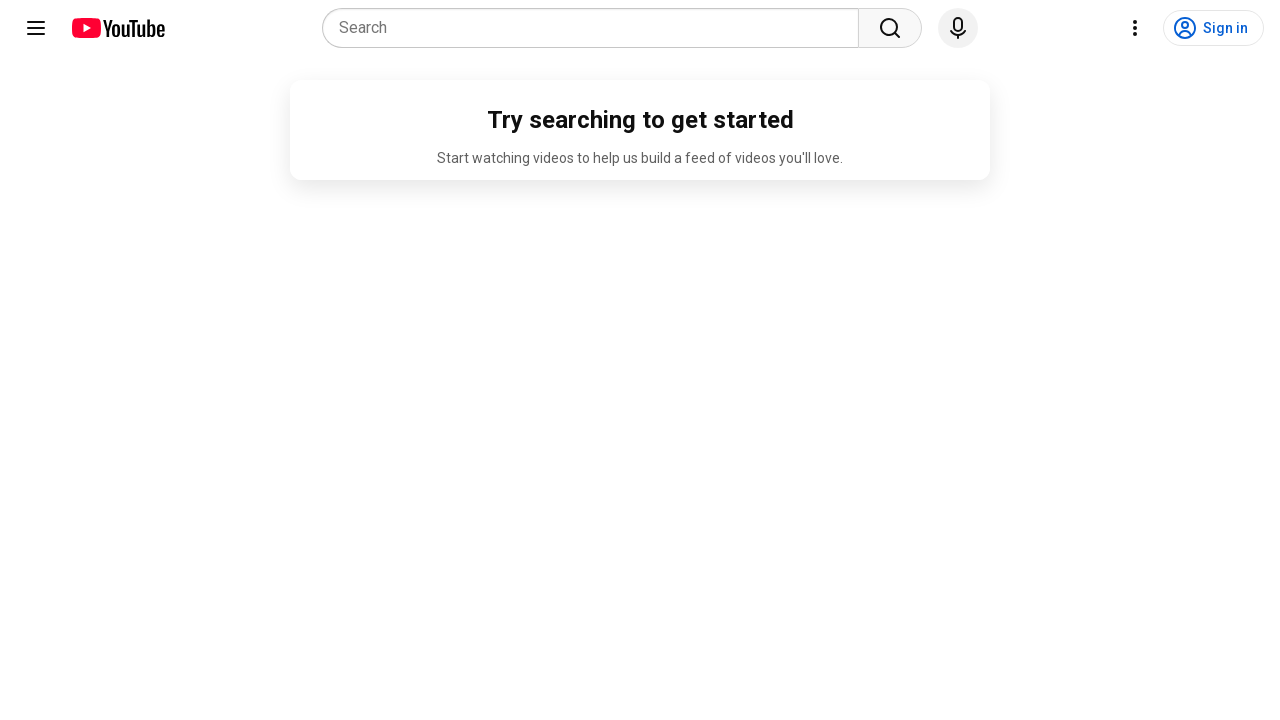

Printed YouTube logo element information
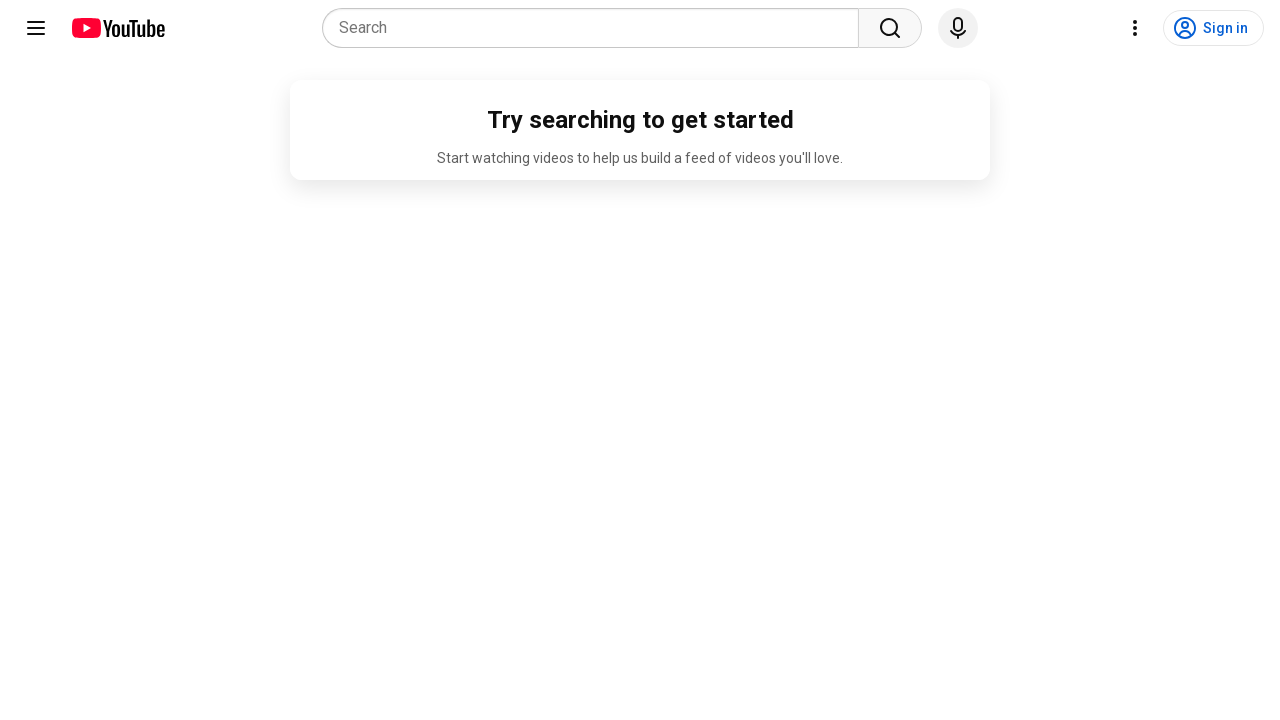

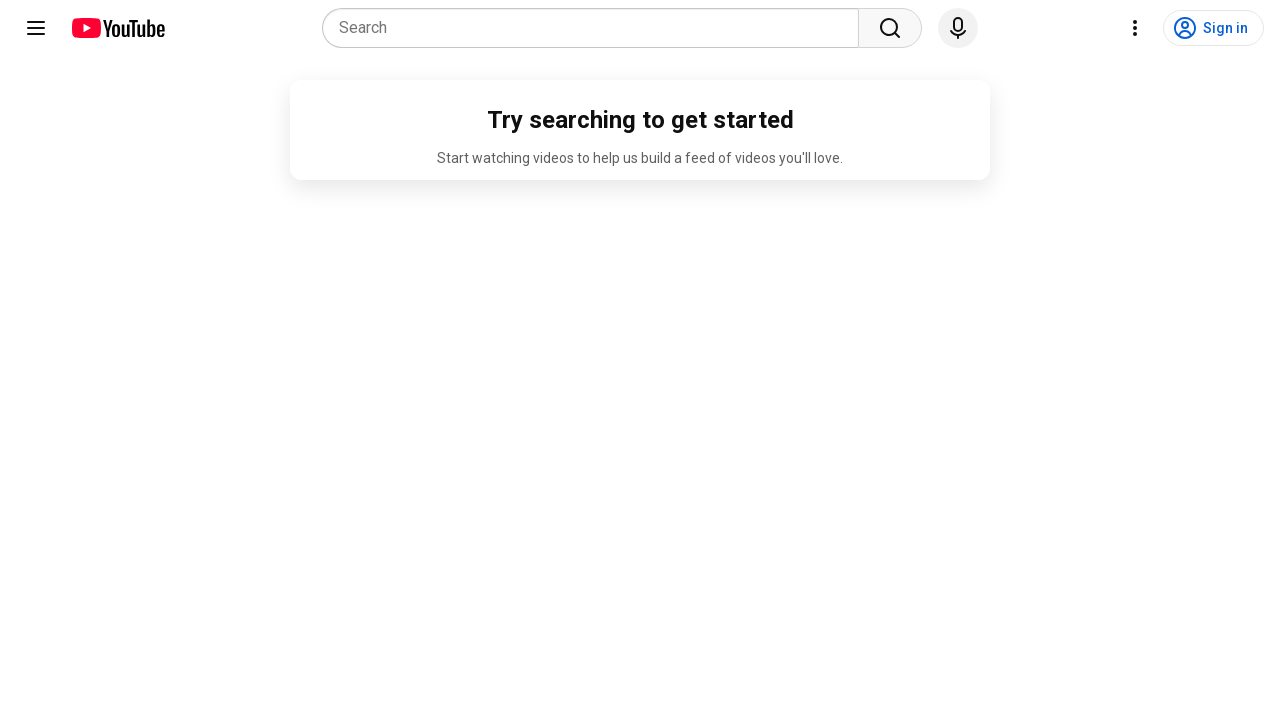